Opens the DemoQA homepage, clicks on the "Forms" card, verifies that "Practice Form" button is visible in the sidebar, then navigates back.

Starting URL: https://demoqa.com

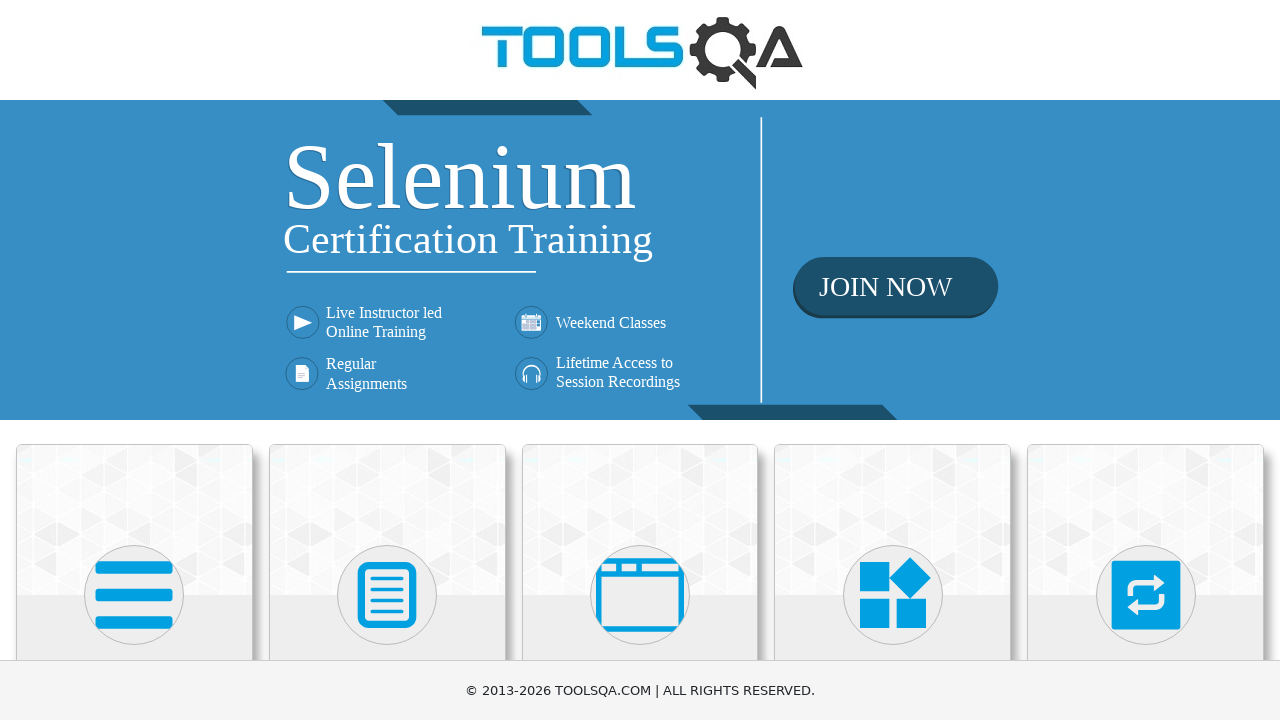

Navigated to DemoQA homepage
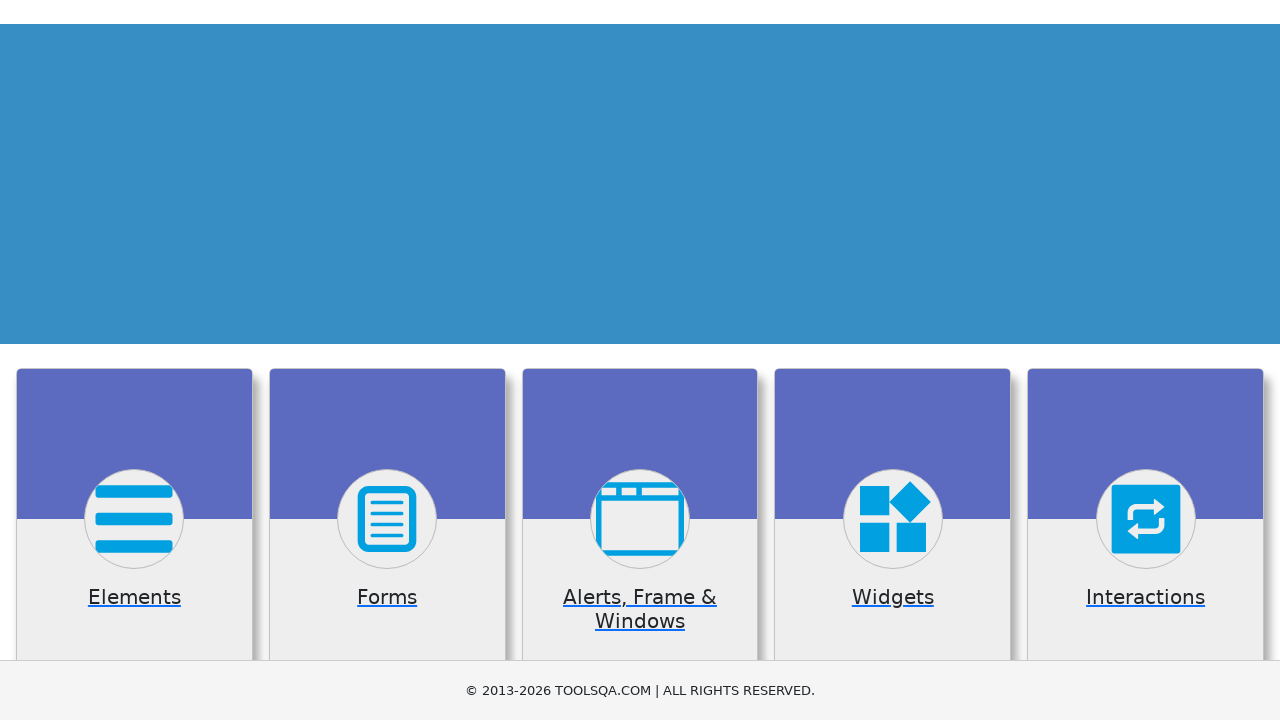

Clicked on the Forms card at (387, 520) on div.card:has-text('Forms')
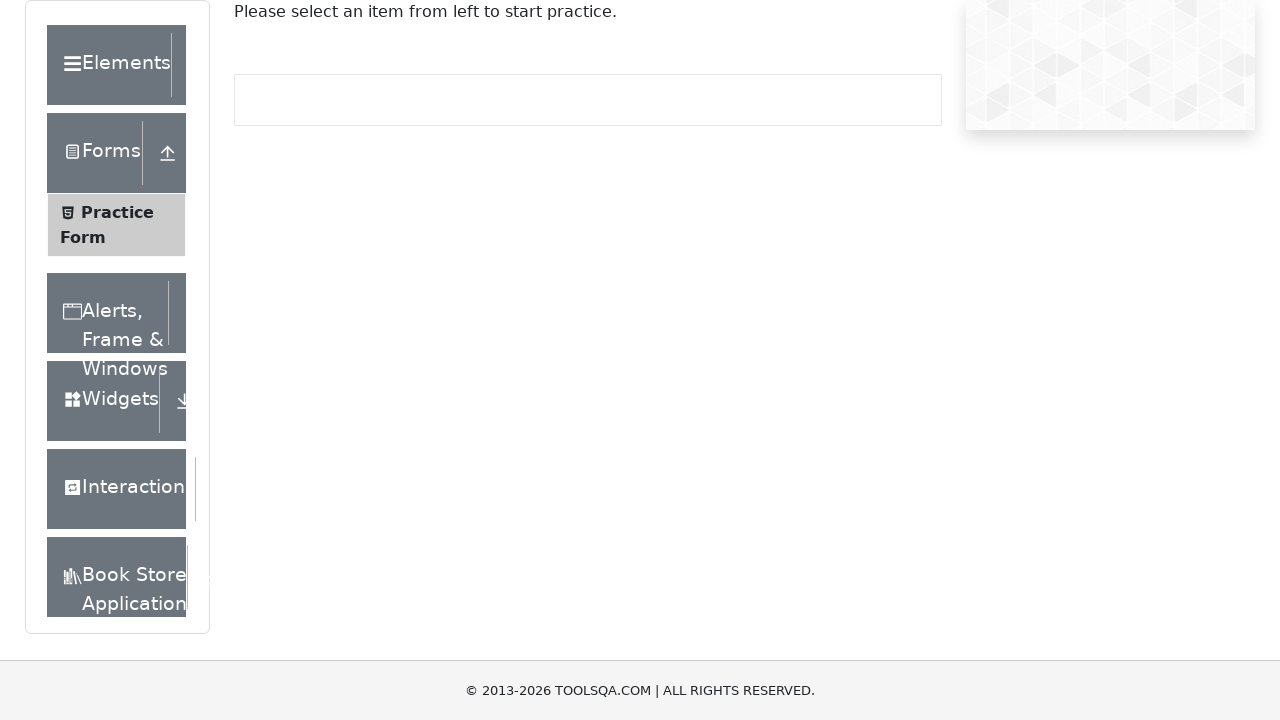

Verified Practice Form button is visible in the sidebar
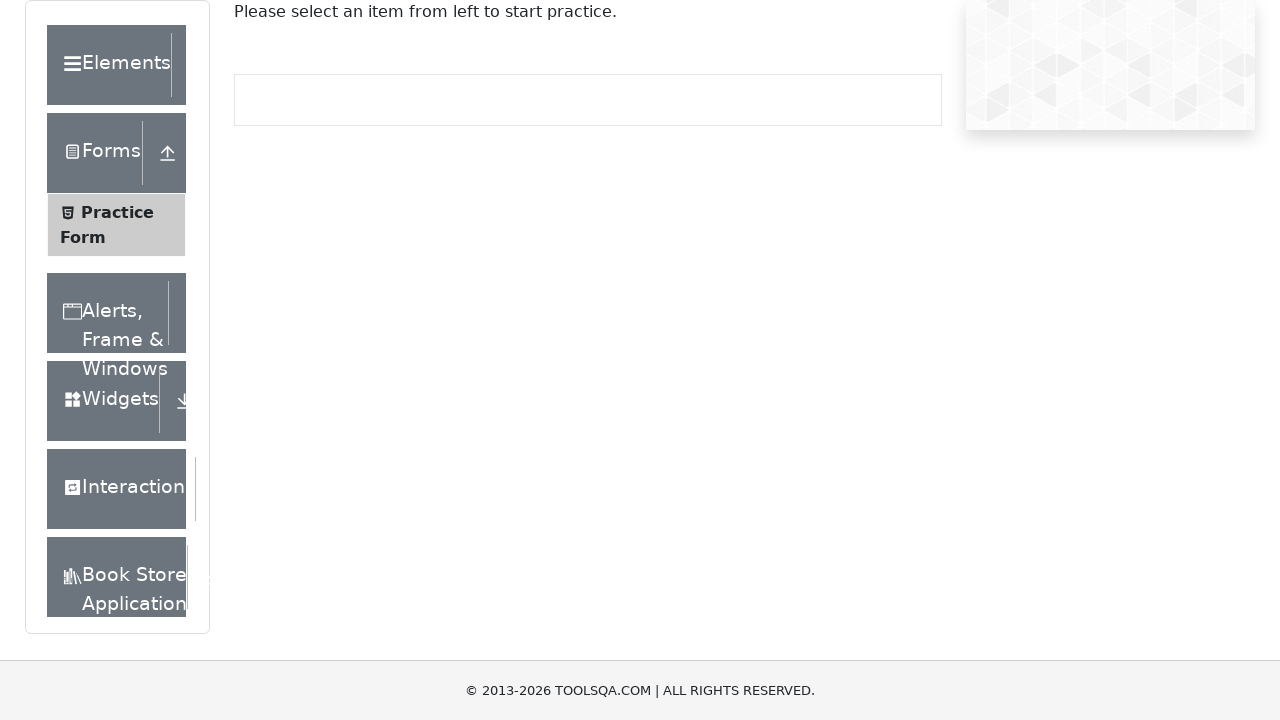

Navigated back to homepage
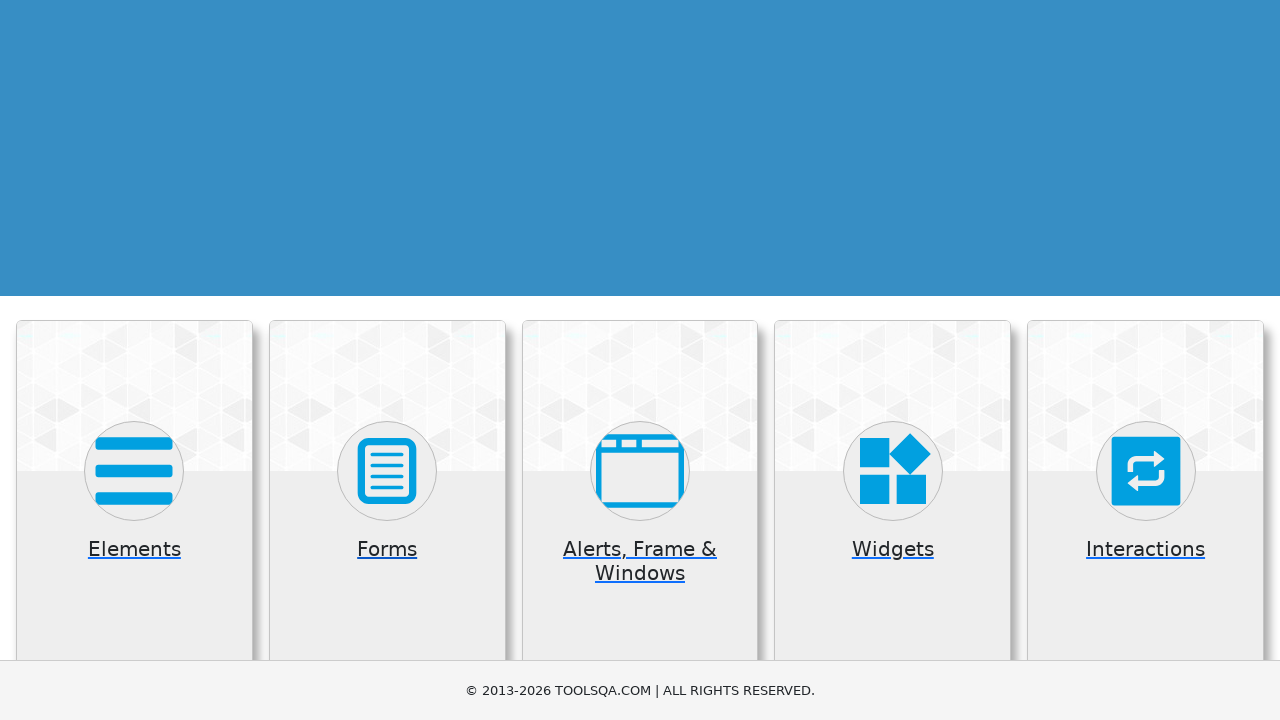

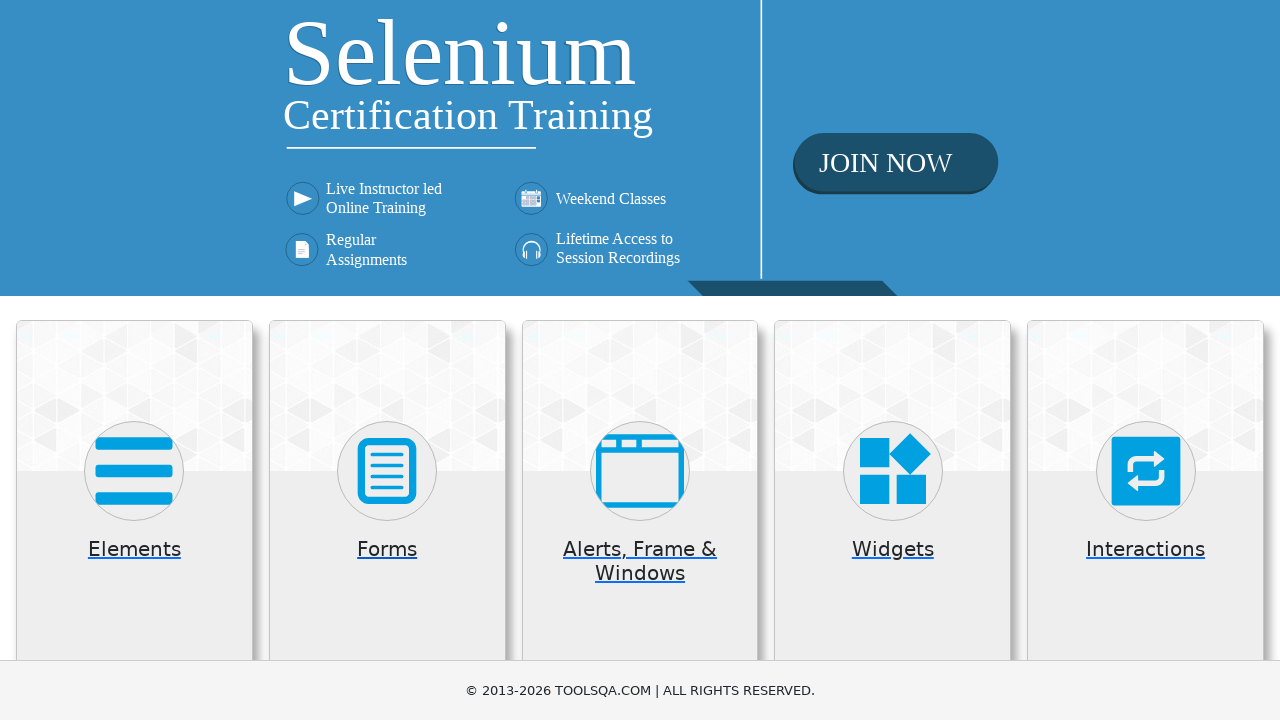